Tests e-commerce functionality by searching for products, adding an item to cart, and proceeding to checkout

Starting URL: https://rahulshettyacademy.com/seleniumPractise/#/

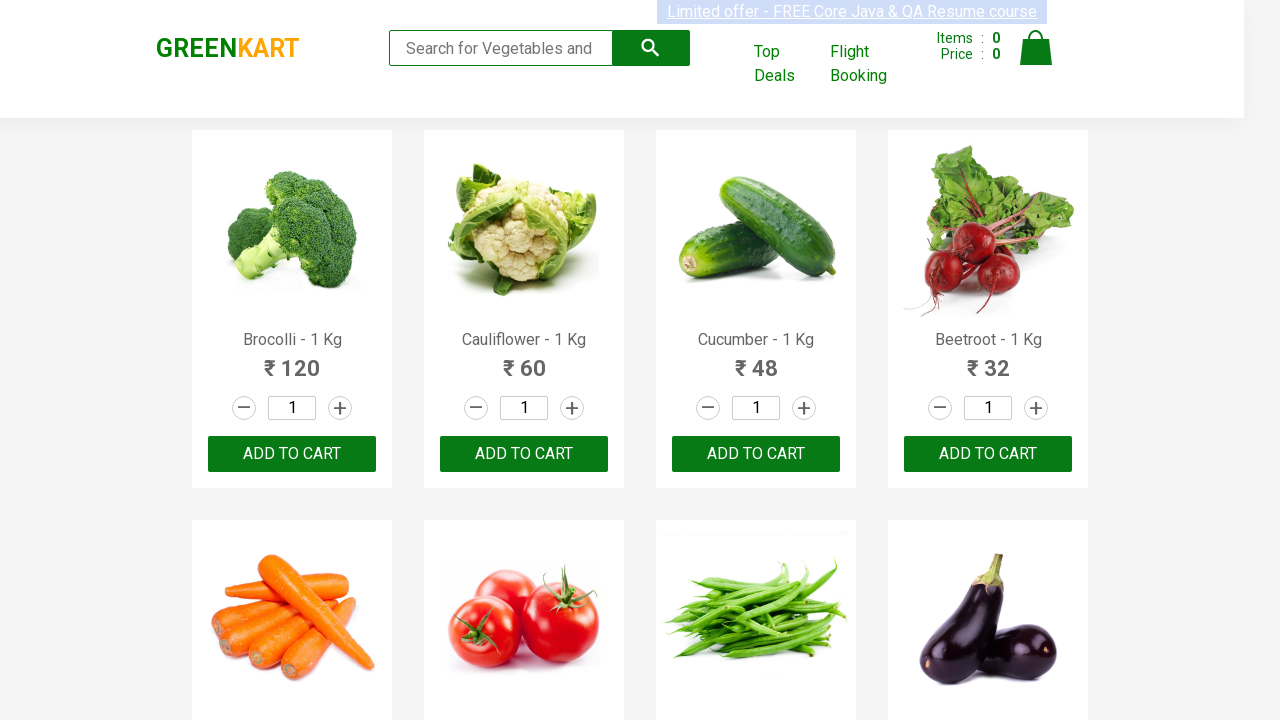

Filled search field with 'ca' to filter products on input[type='search']
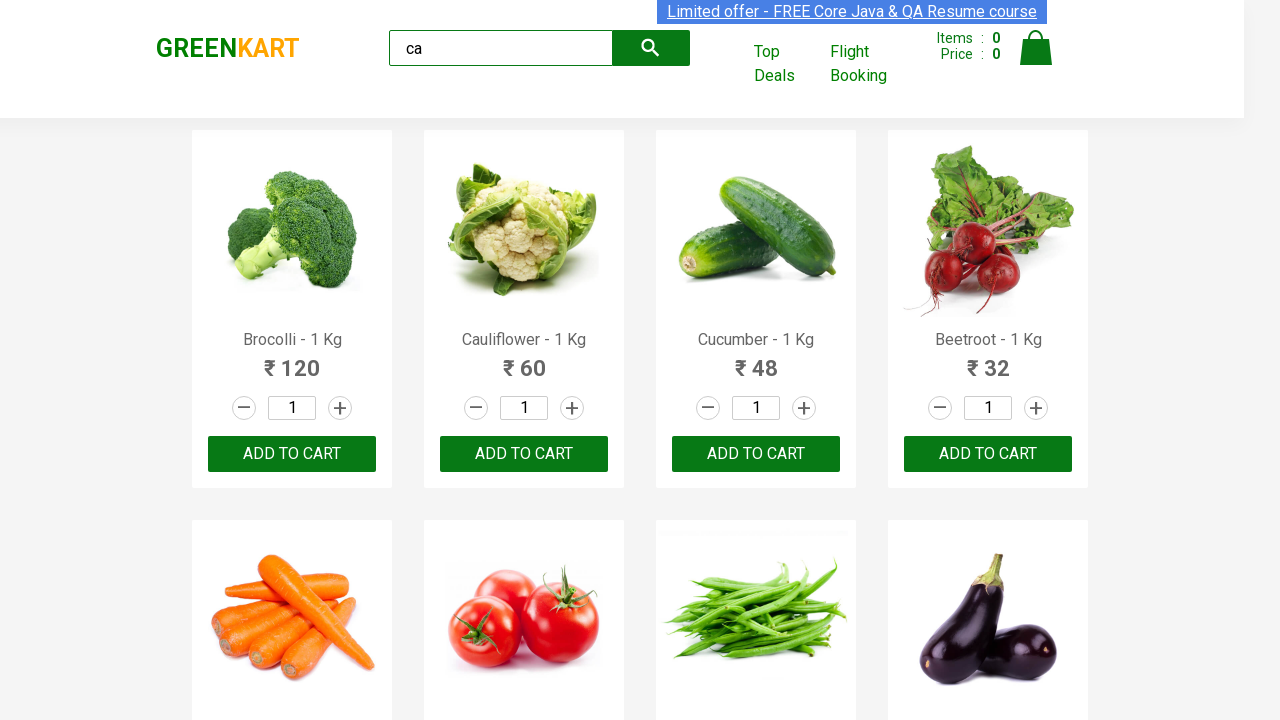

Waited for products to filter after search
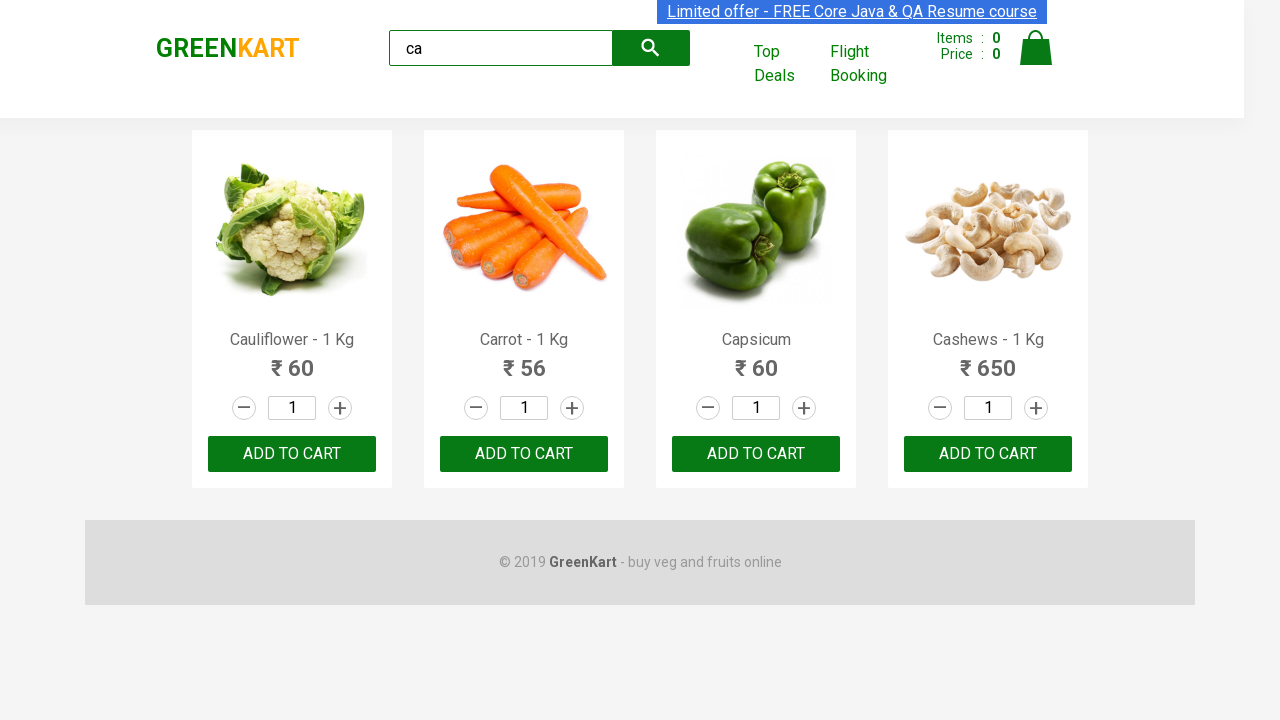

Clicked 'ADD TO CART' button for the third product at (756, 454) on .products .product >> nth=2 >> internal:text="ADD TO CART"i
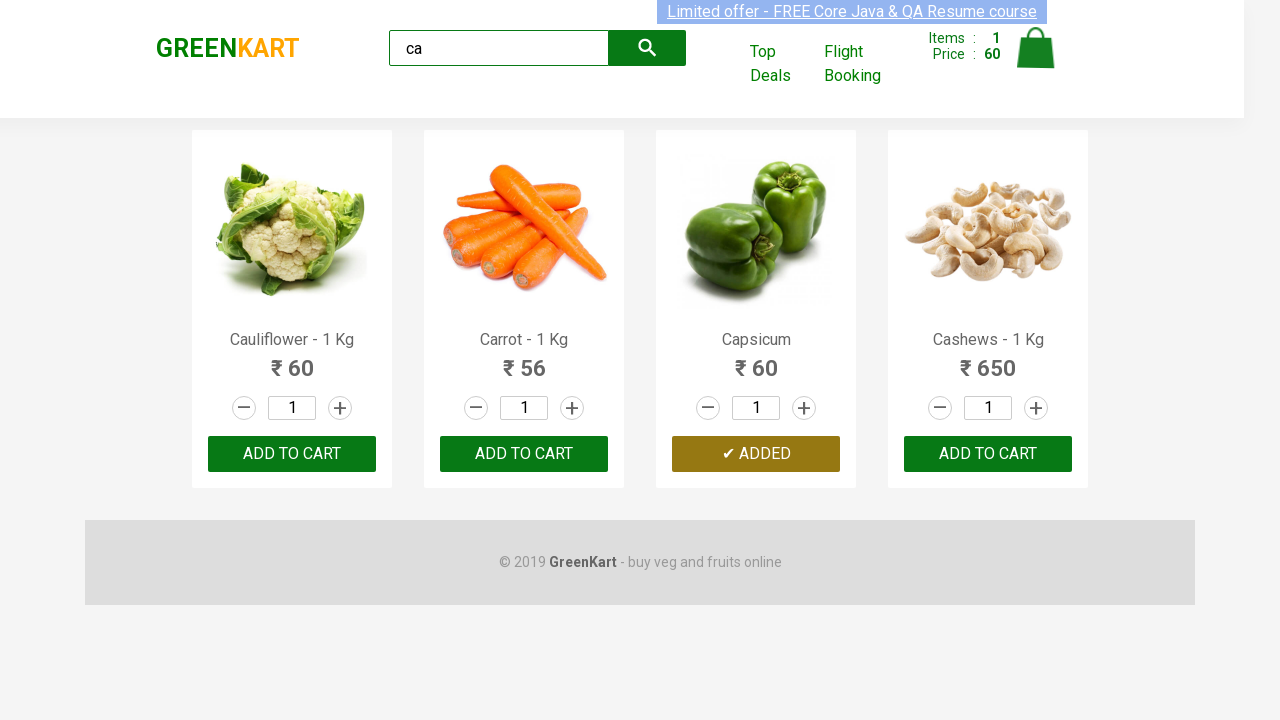

Clicked cart icon to view shopping cart at (1036, 48) on img[alt='Cart']
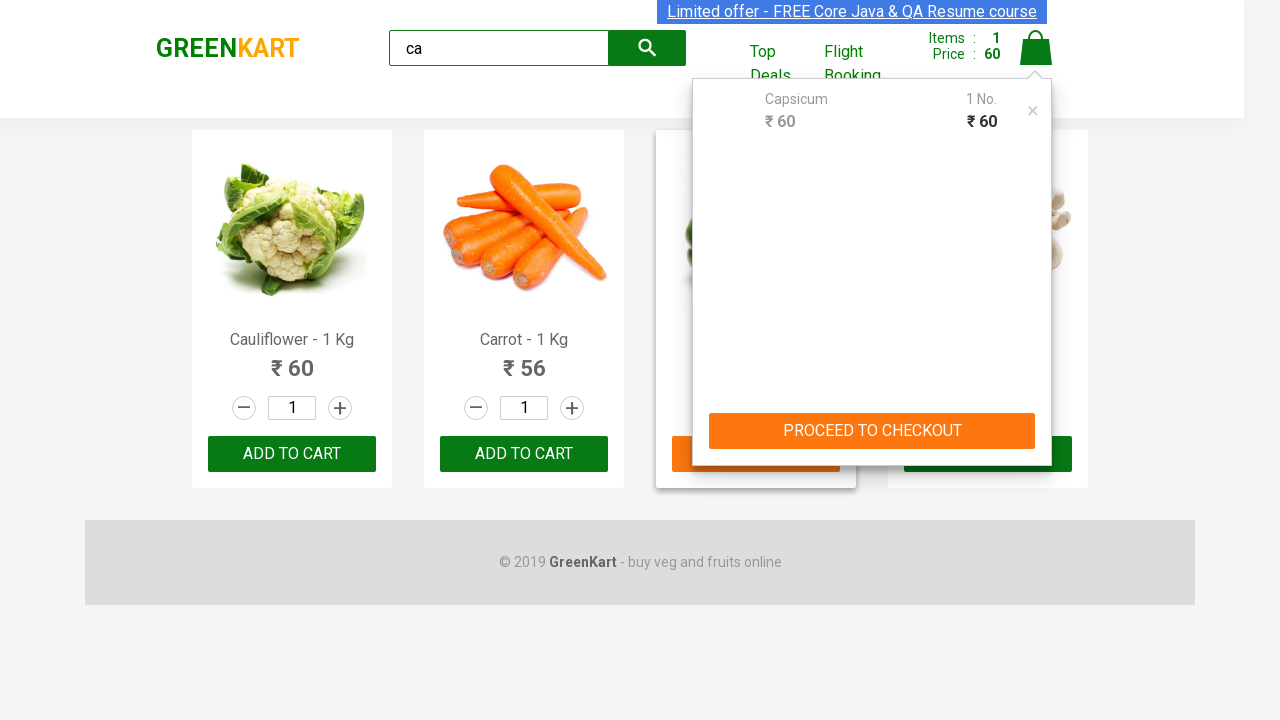

Clicked 'PROCEED TO CHECKOUT' button to start checkout process at (872, 431) on internal:text="PROCEED TO CHECKOUT"i
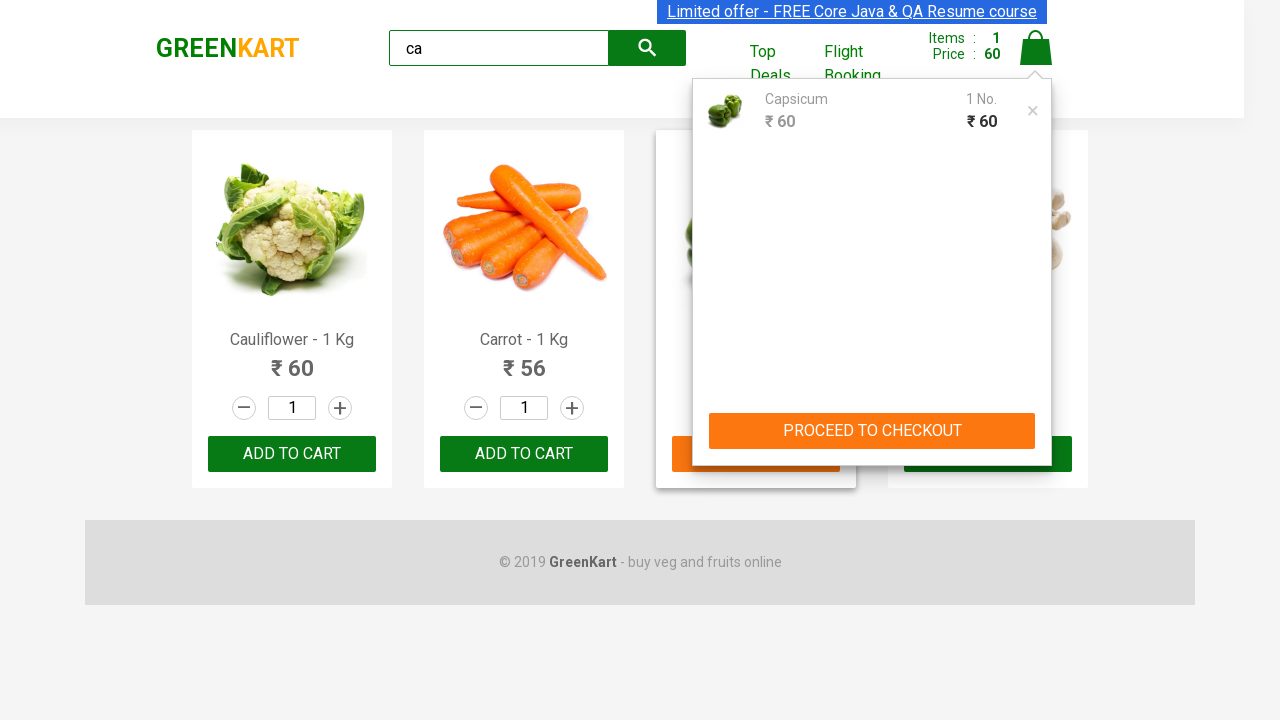

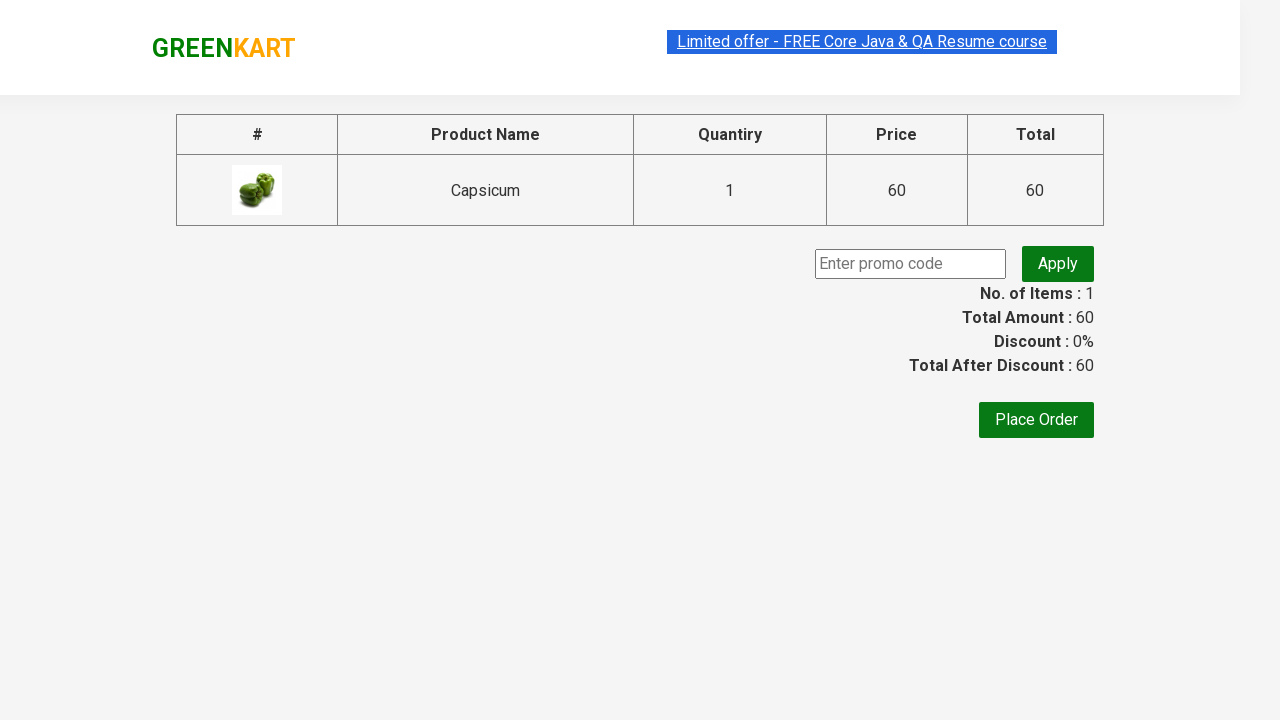